Tests the add-to-cart functionality on an e-commerce demo site by clicking the add to cart button for a product and verifying the product appears in the cart with the correct name.

Starting URL: https://bstackdemo.com/

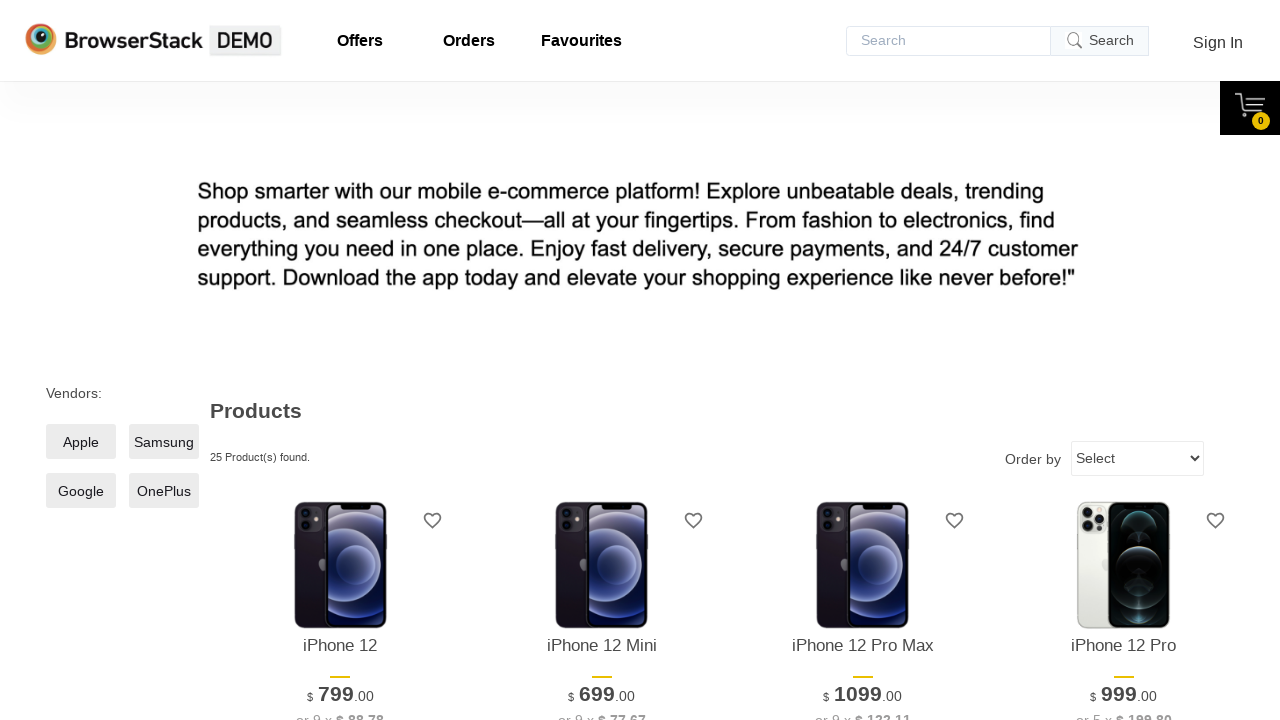

Waited for page title to contain 'StackDemo'
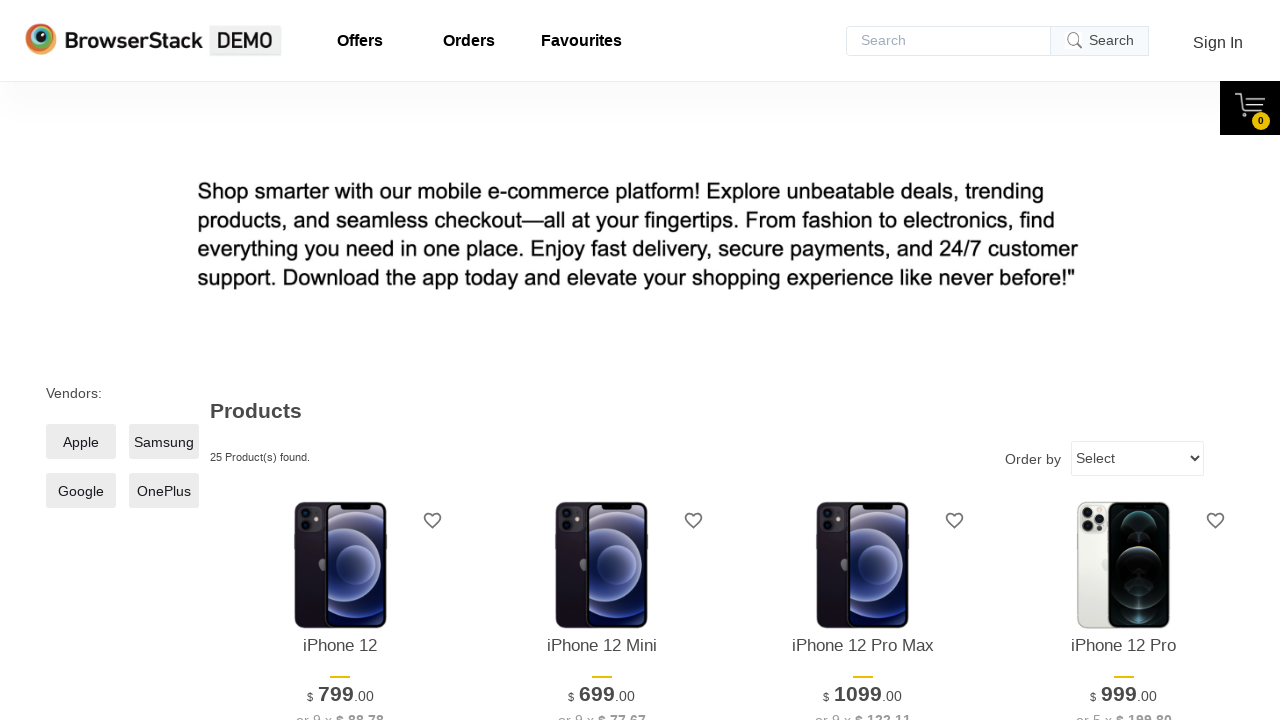

Product element located and visible
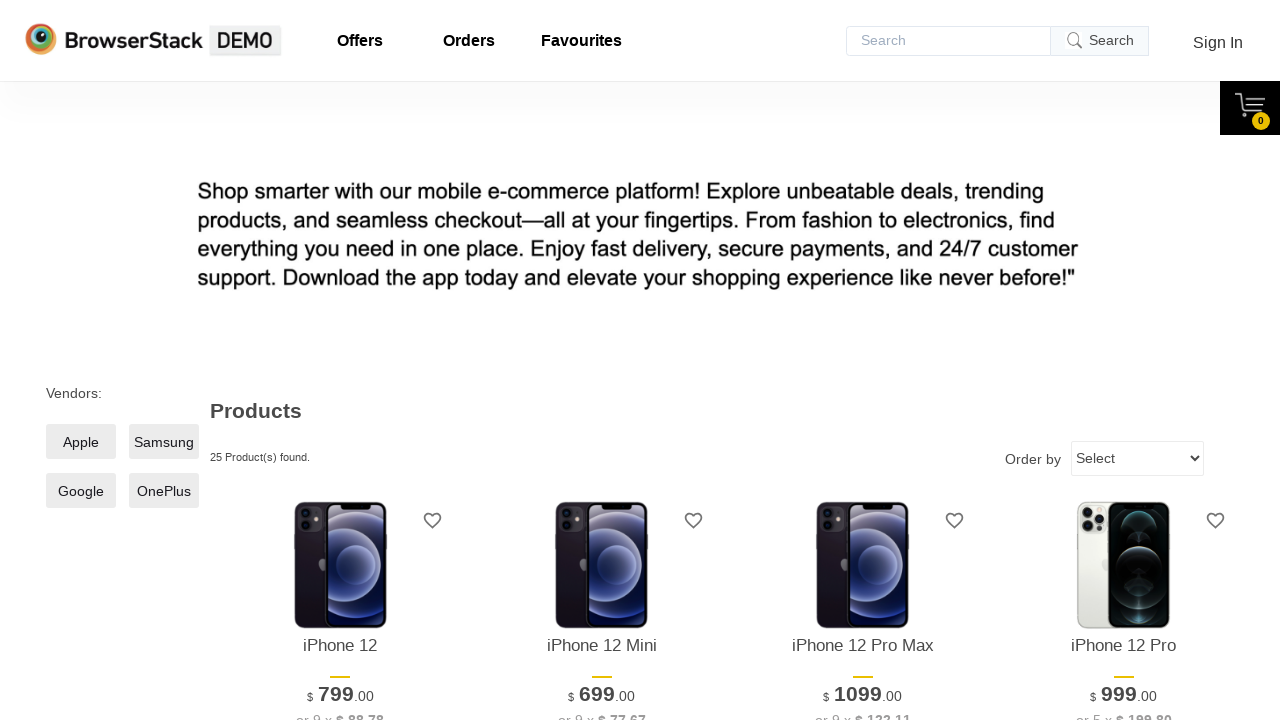

Extracted product name: iPhone 12
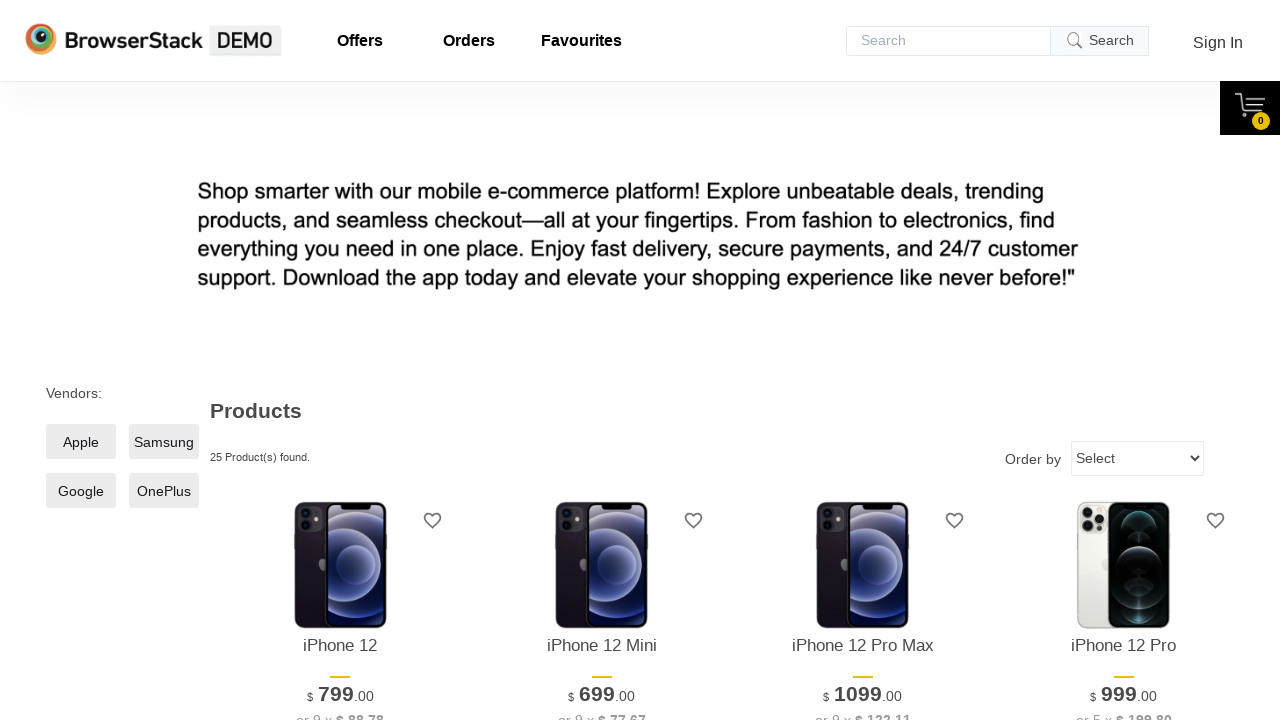

Add to cart button became visible
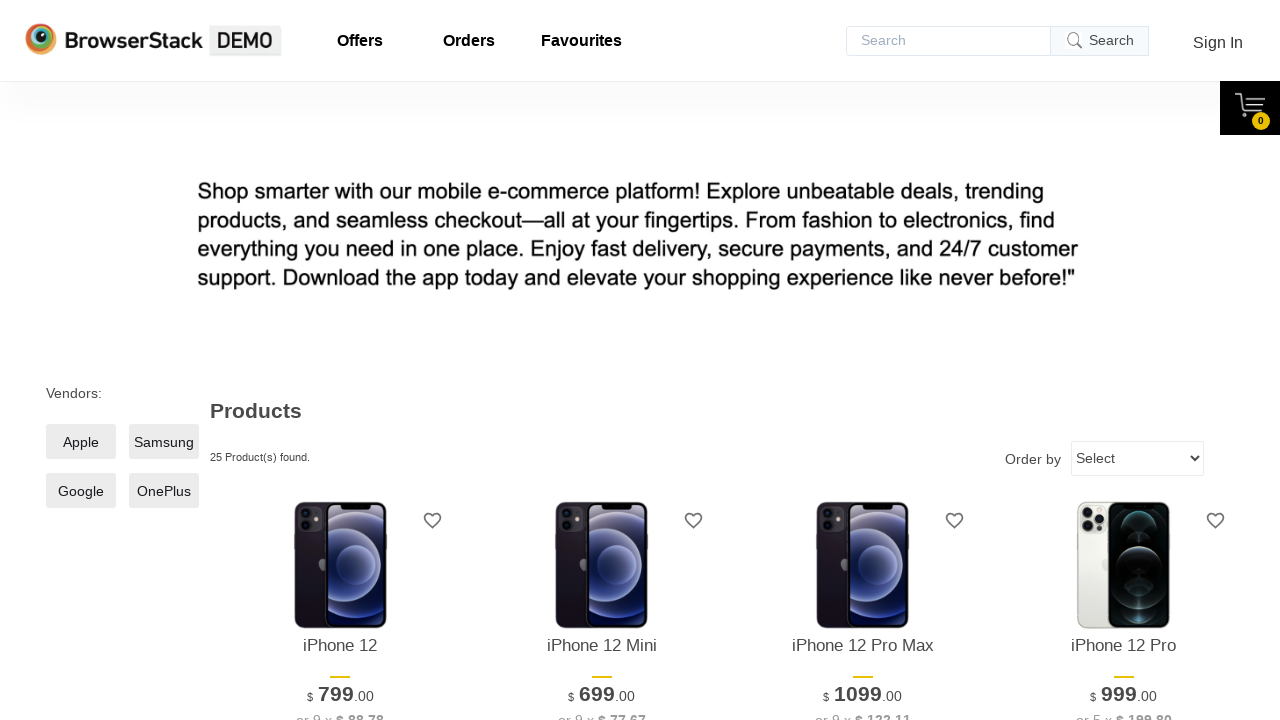

Clicked the 'Add to cart' button for the first product at (340, 361) on xpath=//*[@id="1"]/div[4]
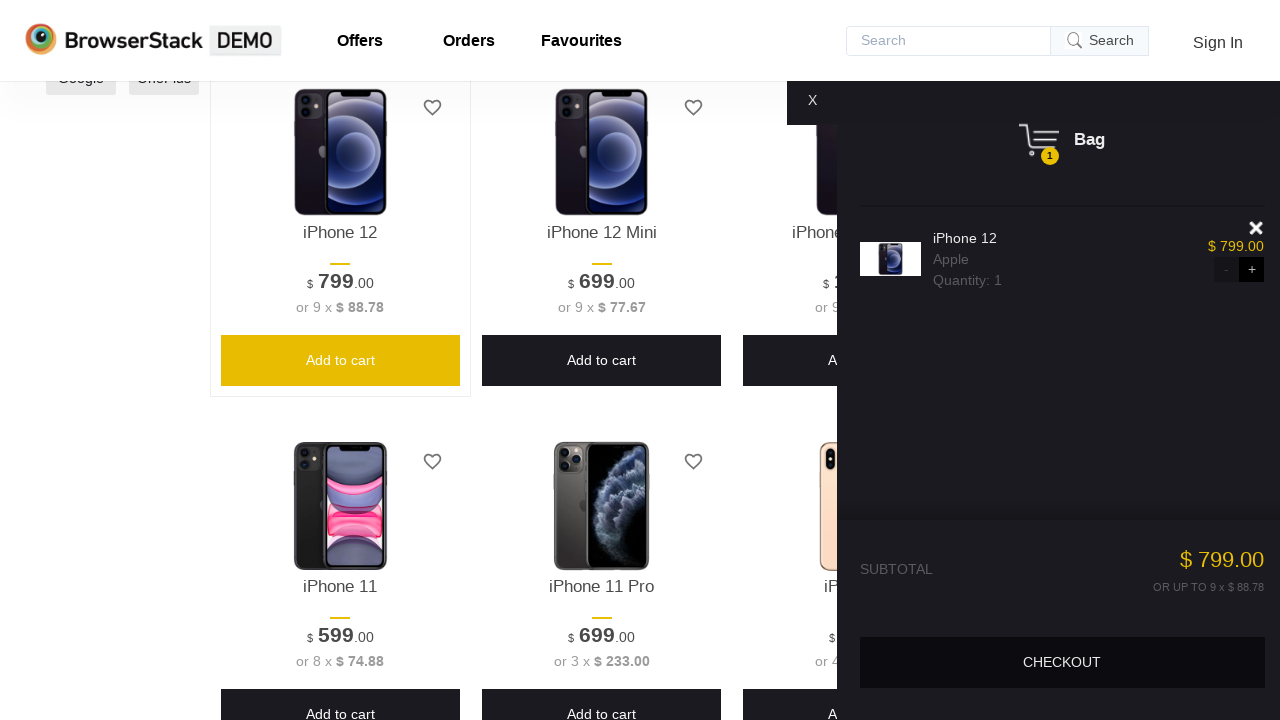

Cart pane became visible after adding product
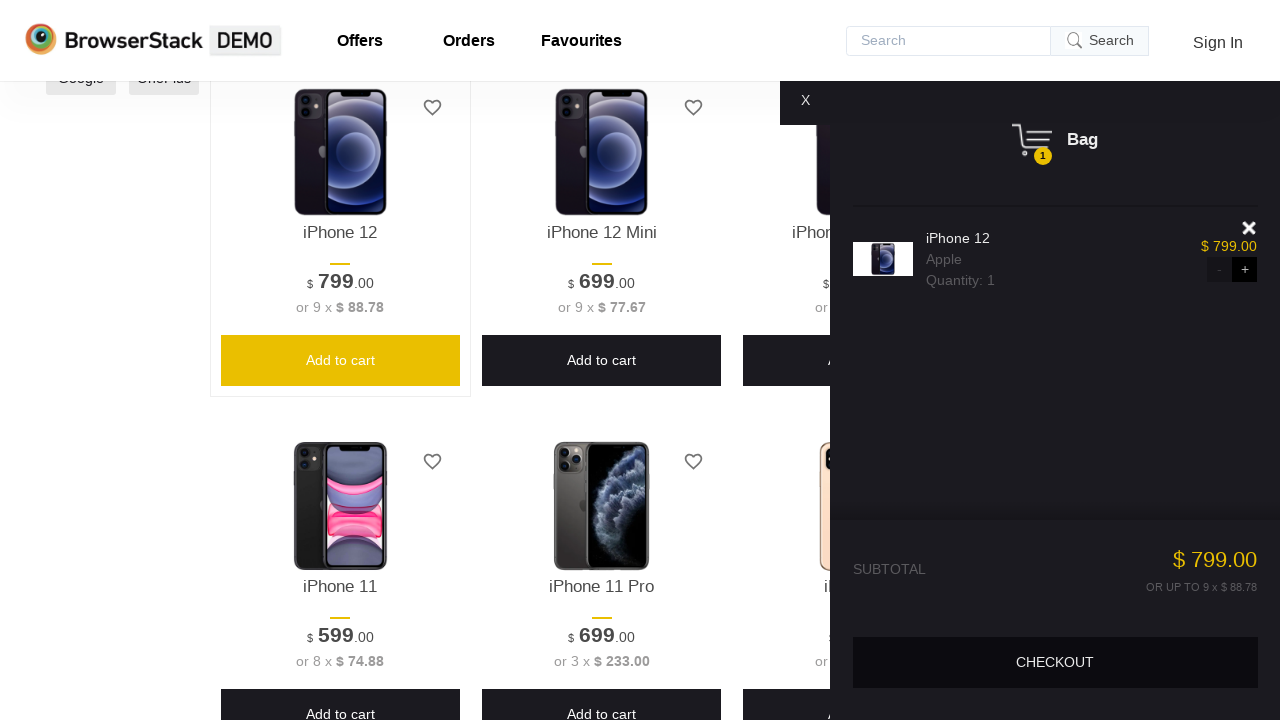

Product in cart element located and visible
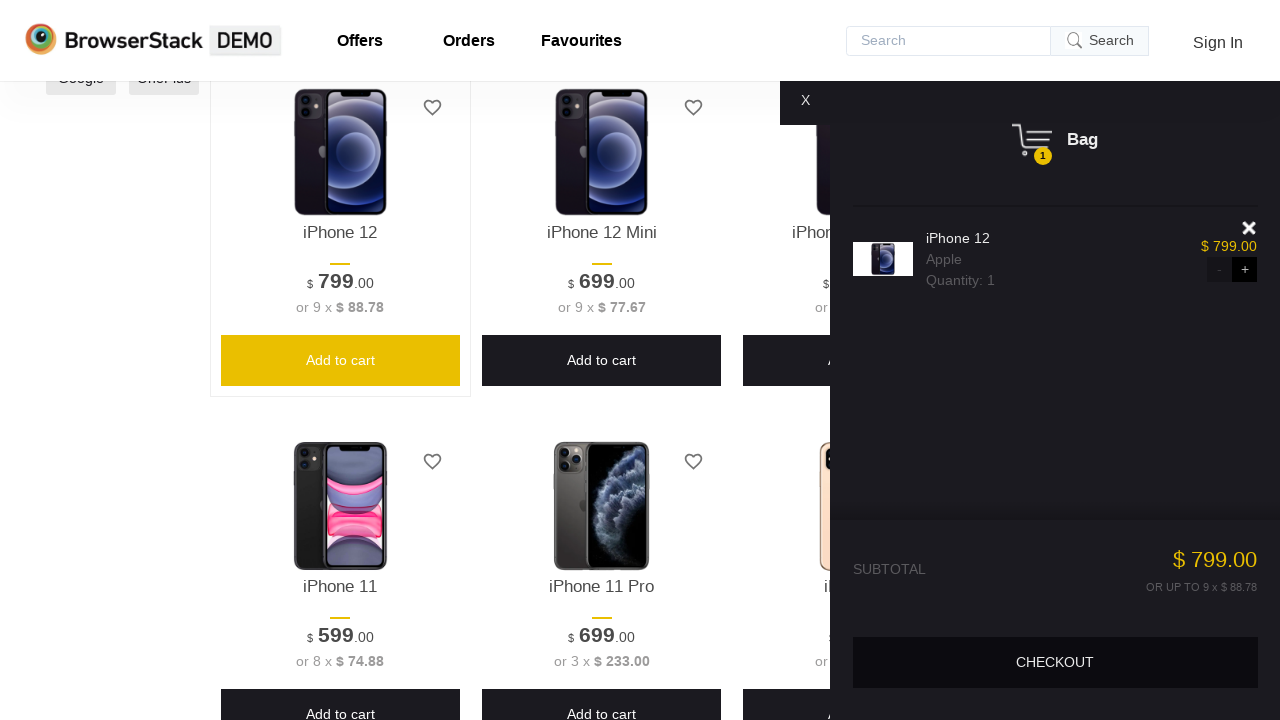

Extracted product name from cart: iPhone 12
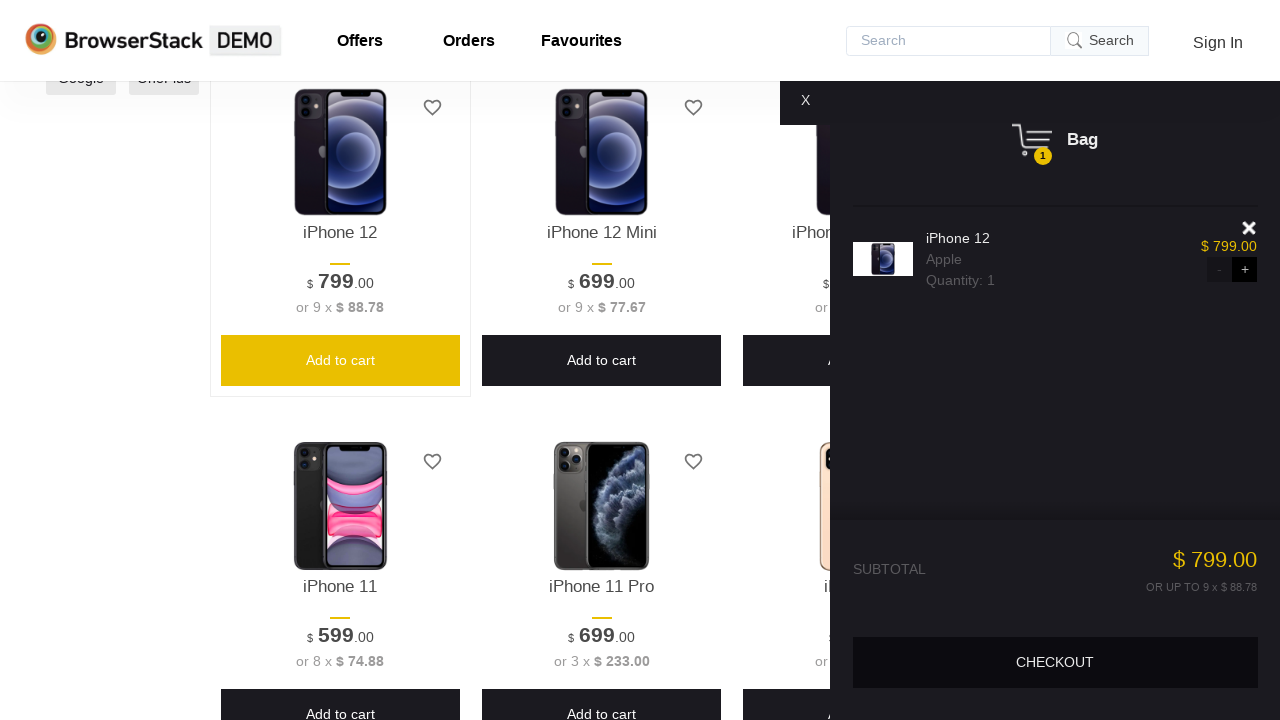

Verified product was added to cart correctly - names match: 'iPhone 12'
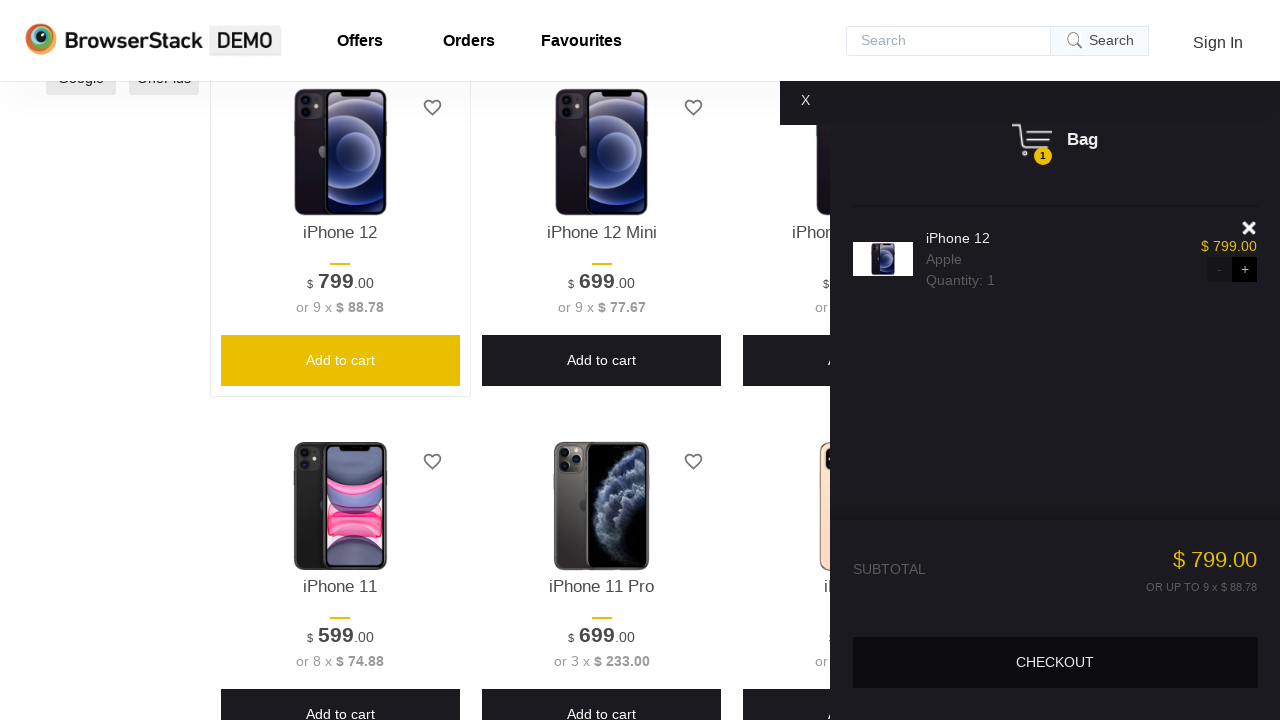

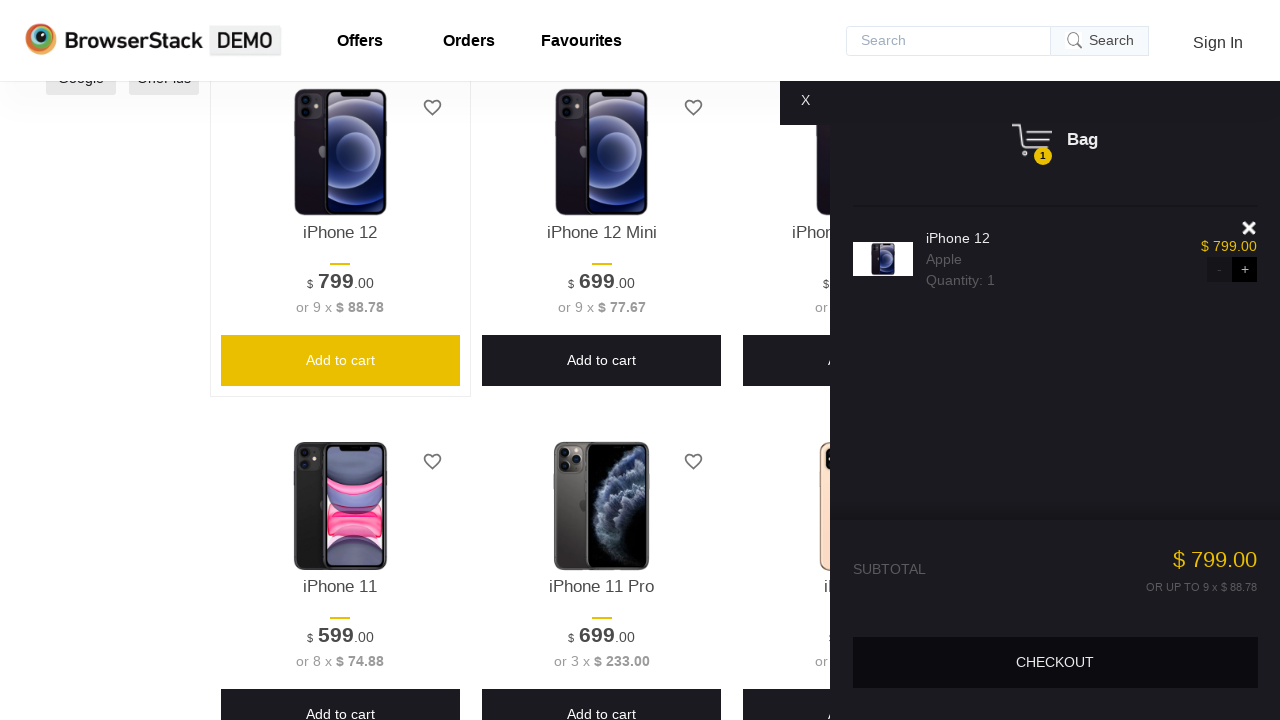